Tests web table interactions on a practice automation page by counting table rows and columns, extracting specific row data, and calculating the sum of course values from a table column.

Starting URL: https://rahulshettyacademy.com/AutomationPractice/

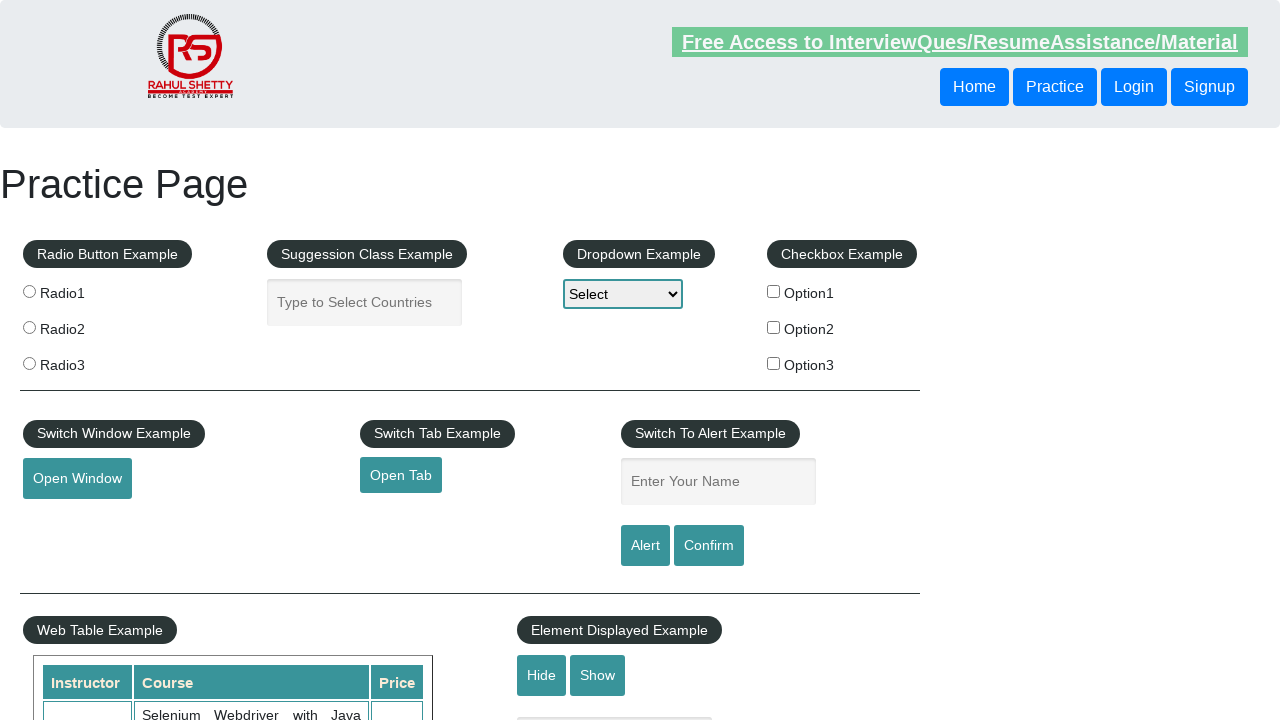

Waited for courses table to load
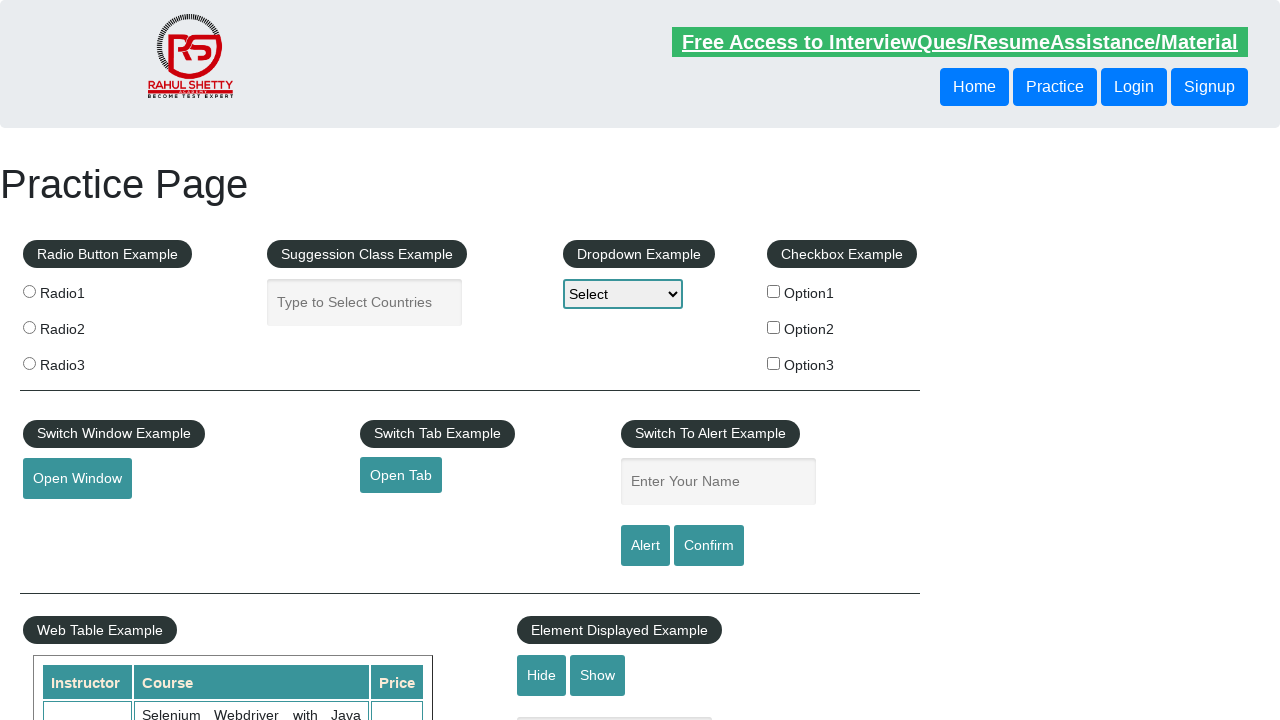

Retrieved all table rows - Total rows: 11
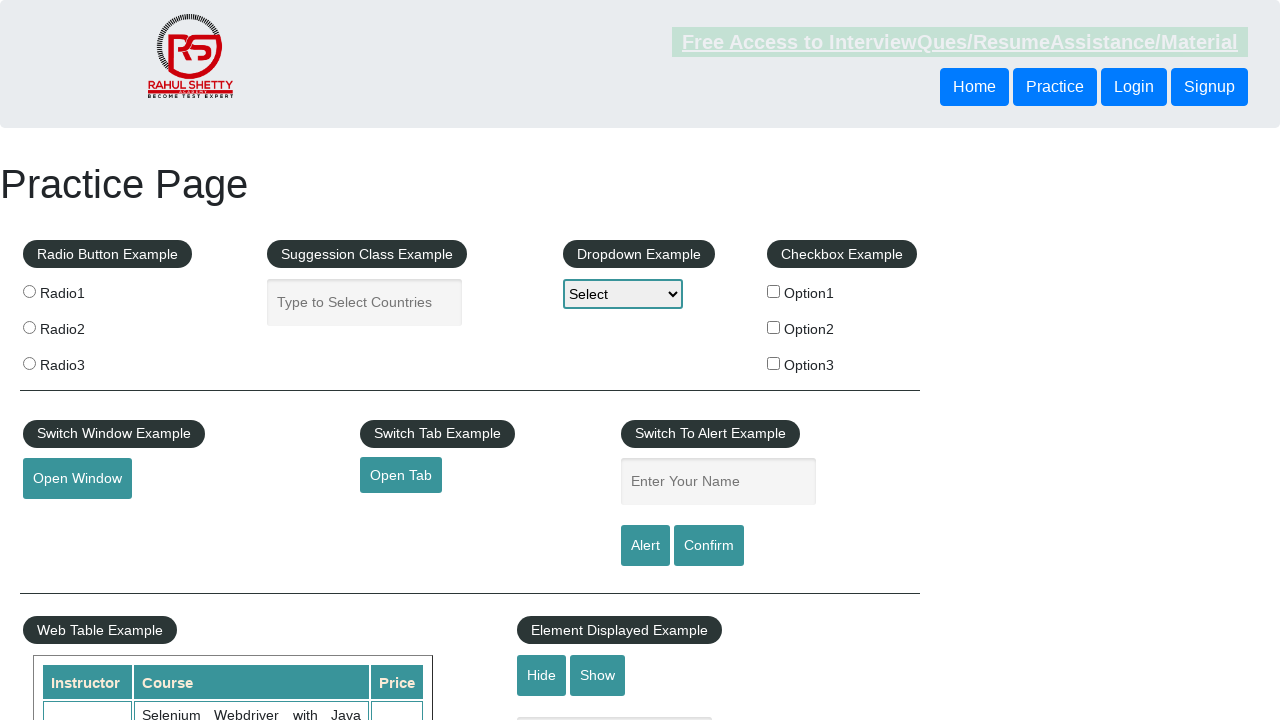

Retrieved all table headers - Total columns: 3
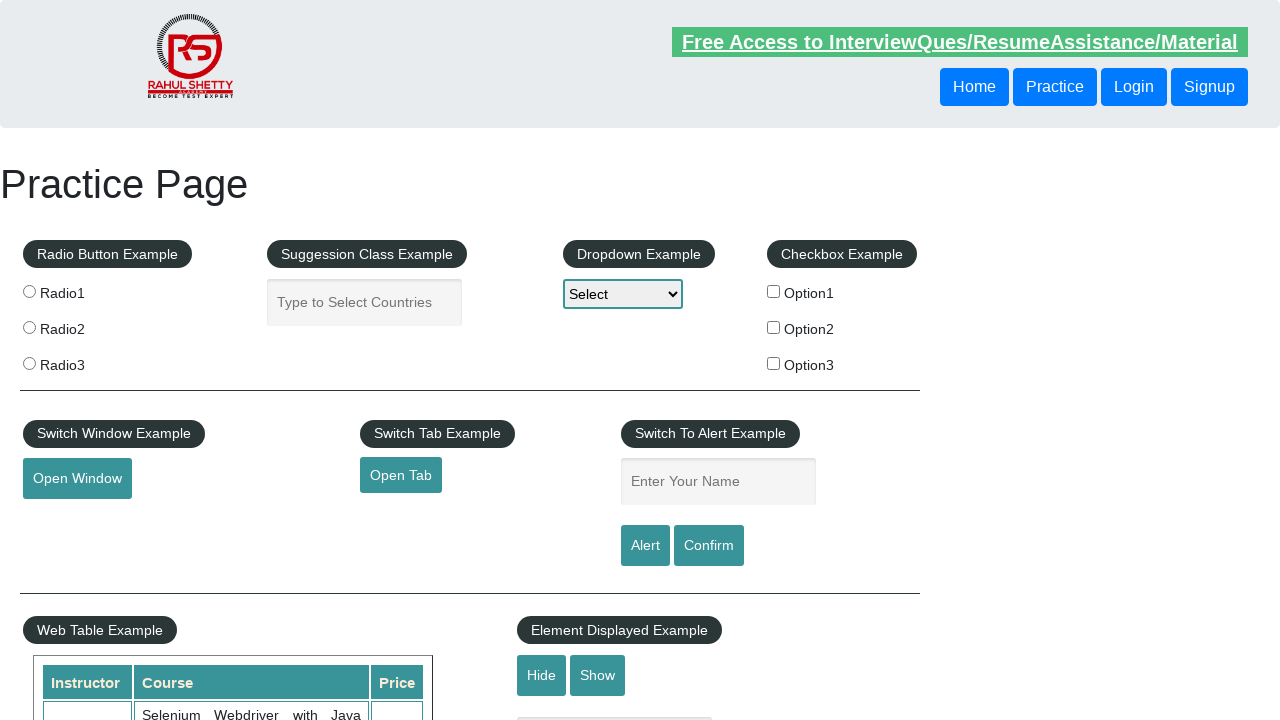

Extracted third row content: 
                            Rahul Shetty
                            Learn SQL in Practical + Database Testing from Scratch
                            25
                        
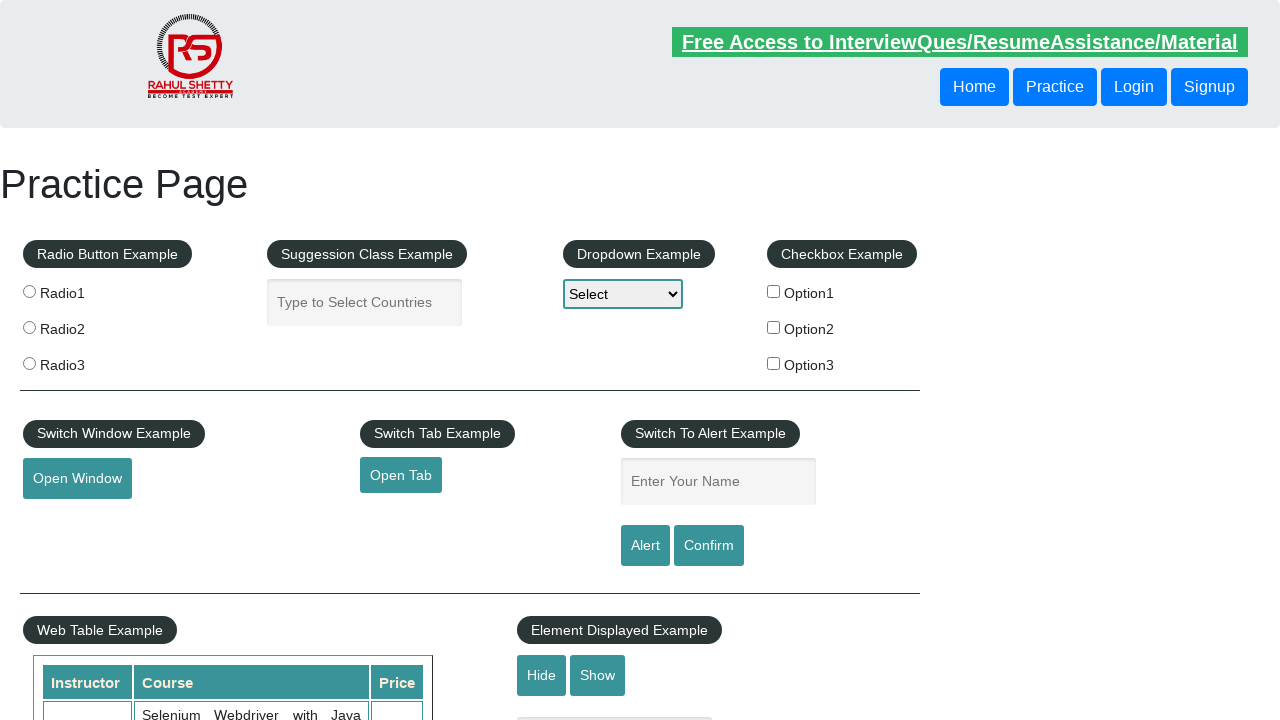

Retrieved all values from third column - Total cells: 10
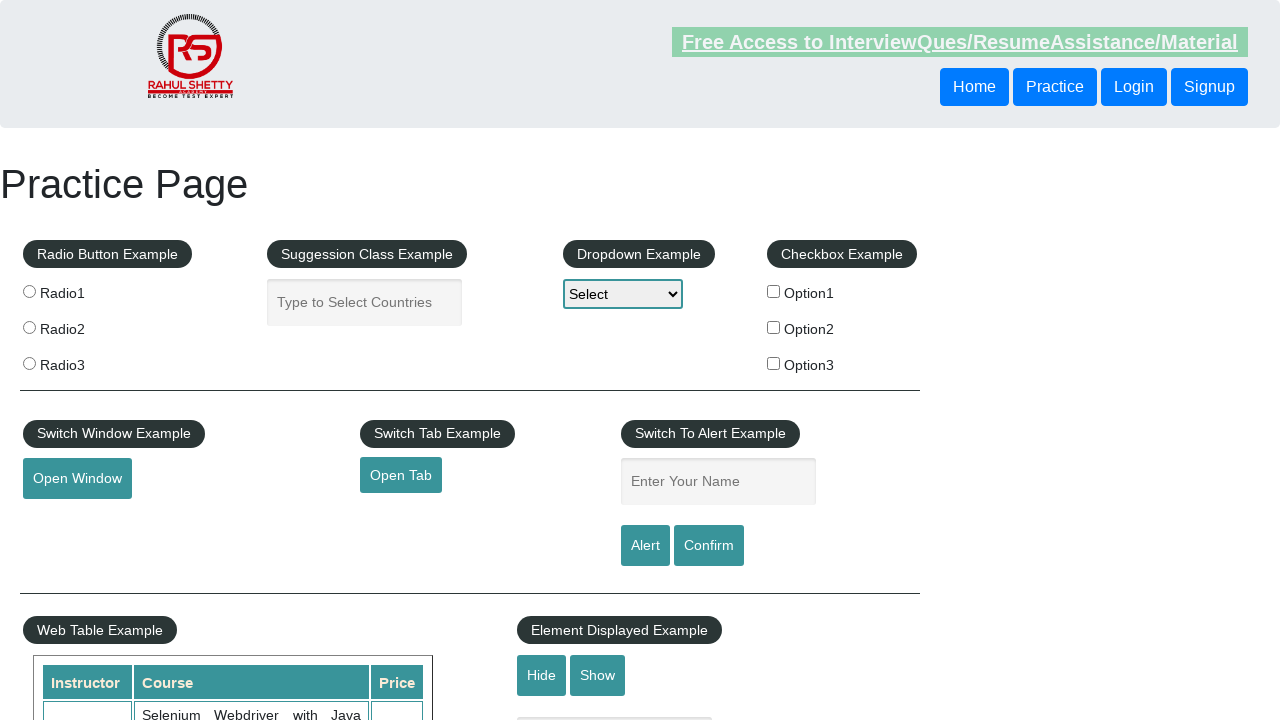

Calculated sum of course values: 235
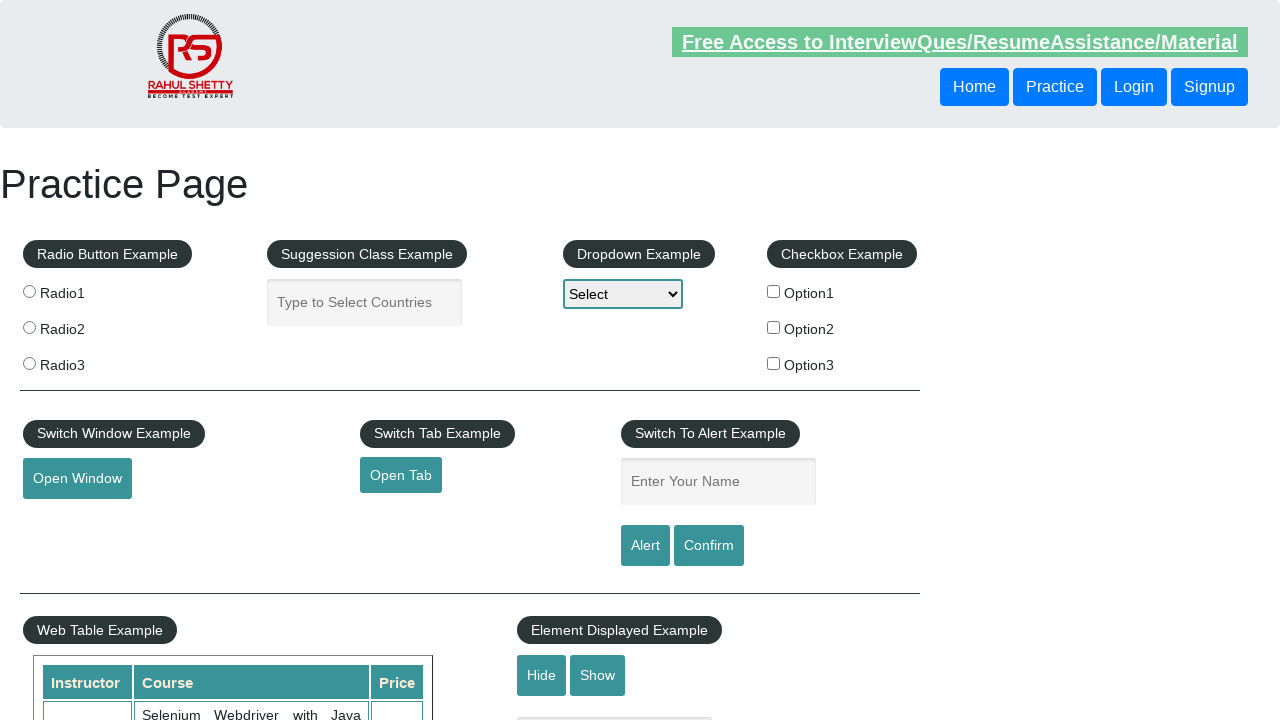

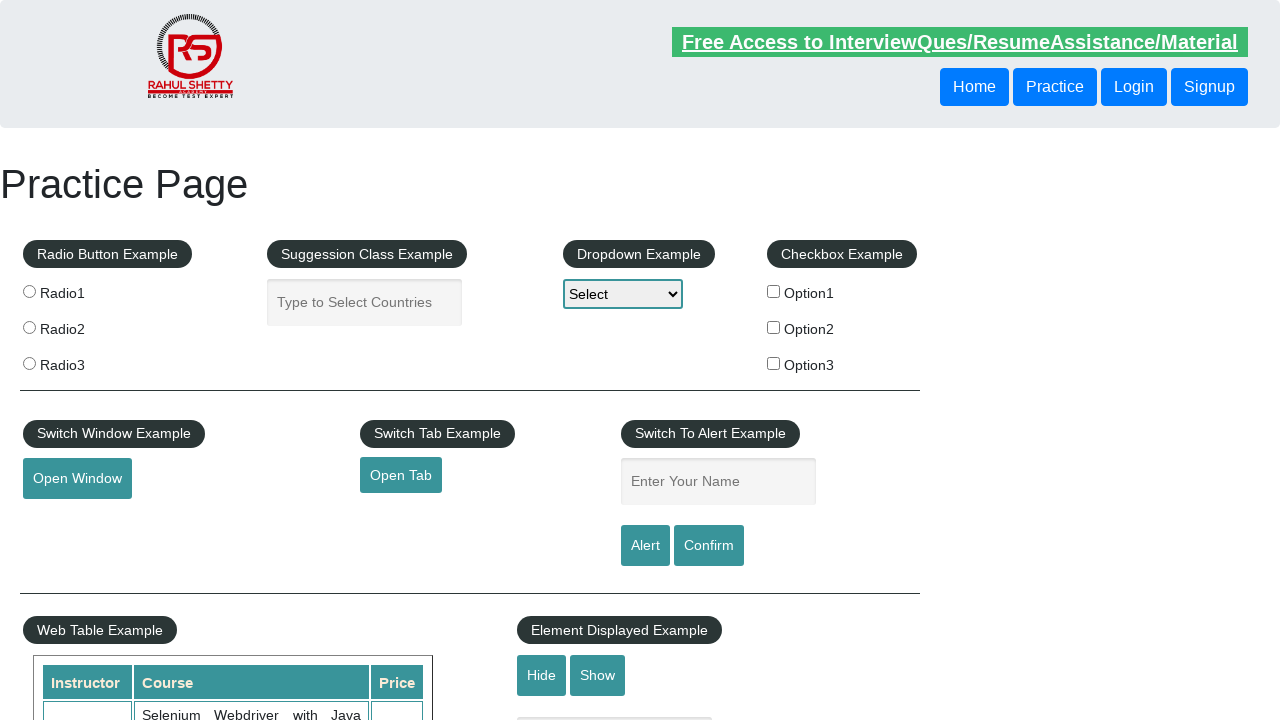